Tests drag and drop functionality on jQueryUI demo page by navigating to the Droppable section, switching into the demo iframe, and dragging an element onto a drop target.

Starting URL: https://jqueryui.com/

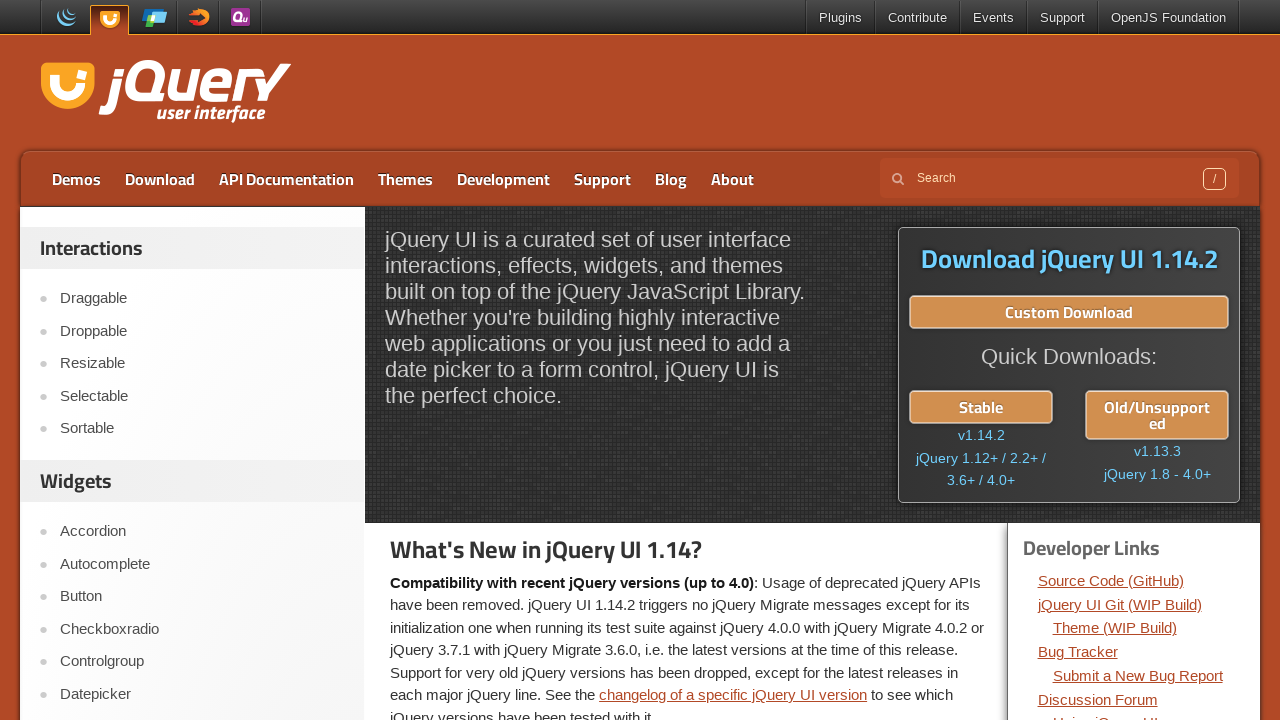

Clicked on the Droppable link in navigation at (202, 331) on text=Droppable
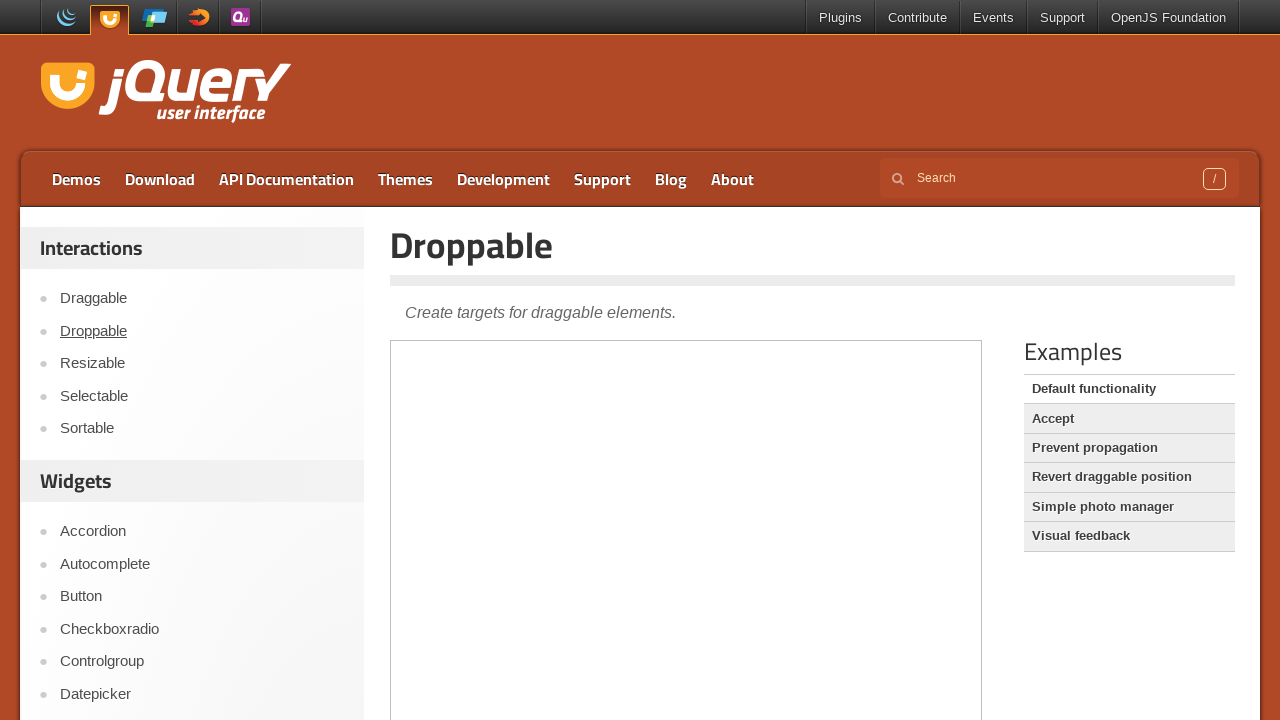

Located the demo iframe
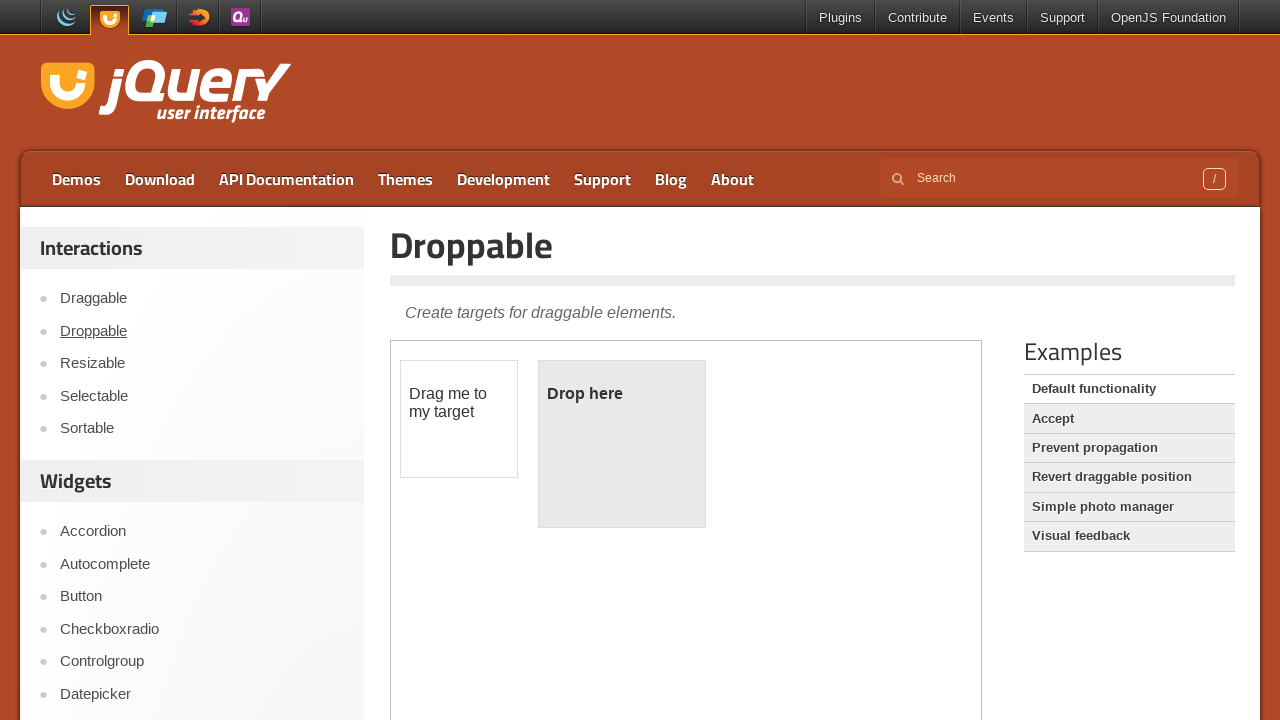

Located the draggable element within the iframe
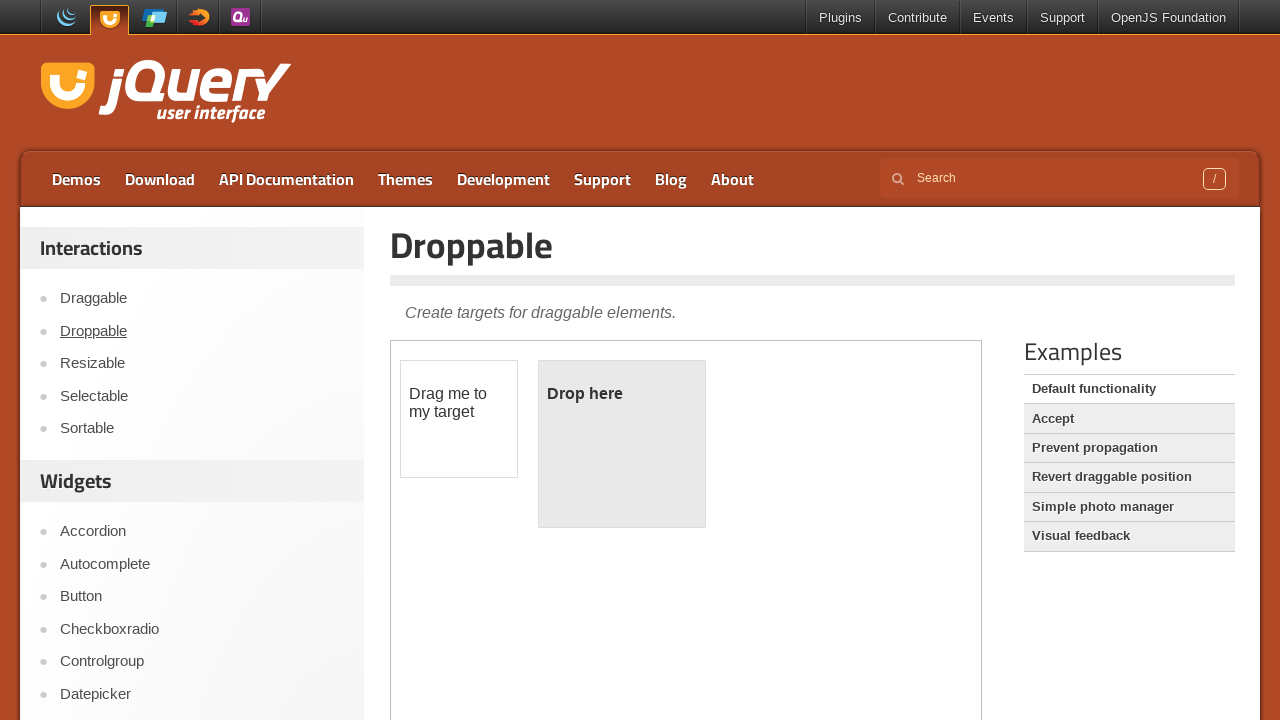

Located the droppable target element within the iframe
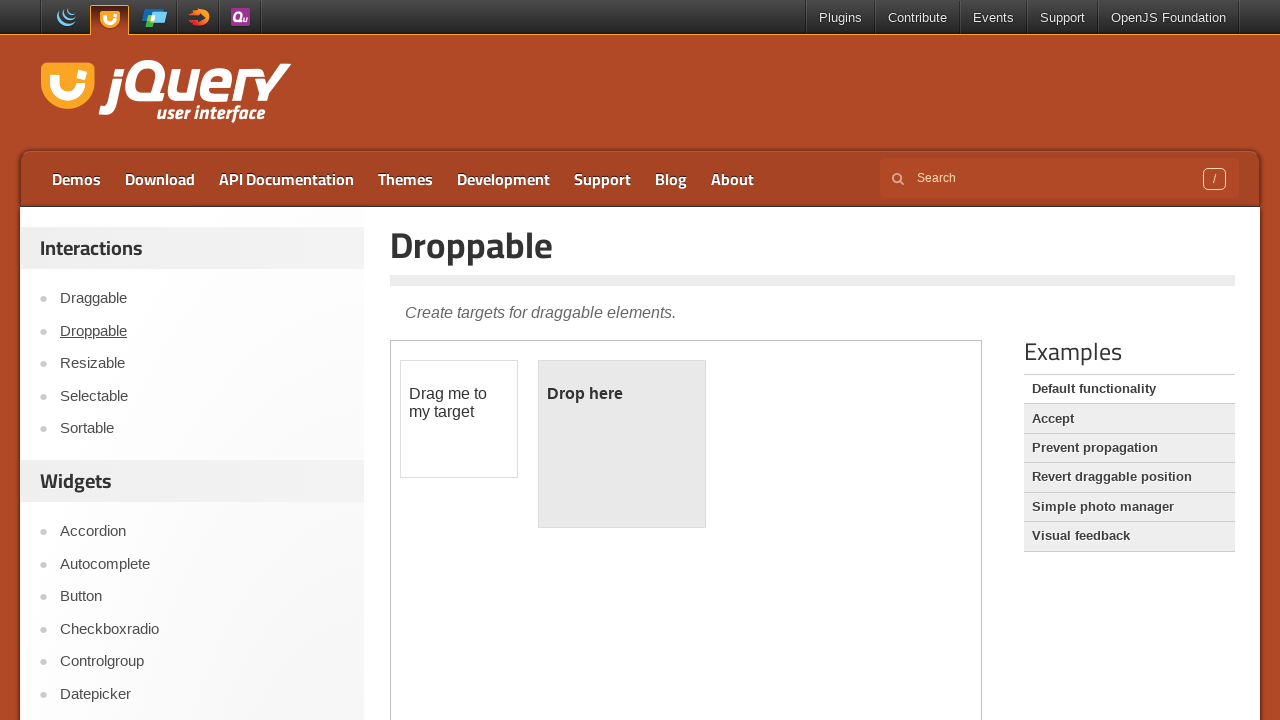

Performed drag and drop operation from draggable to droppable element at (622, 444)
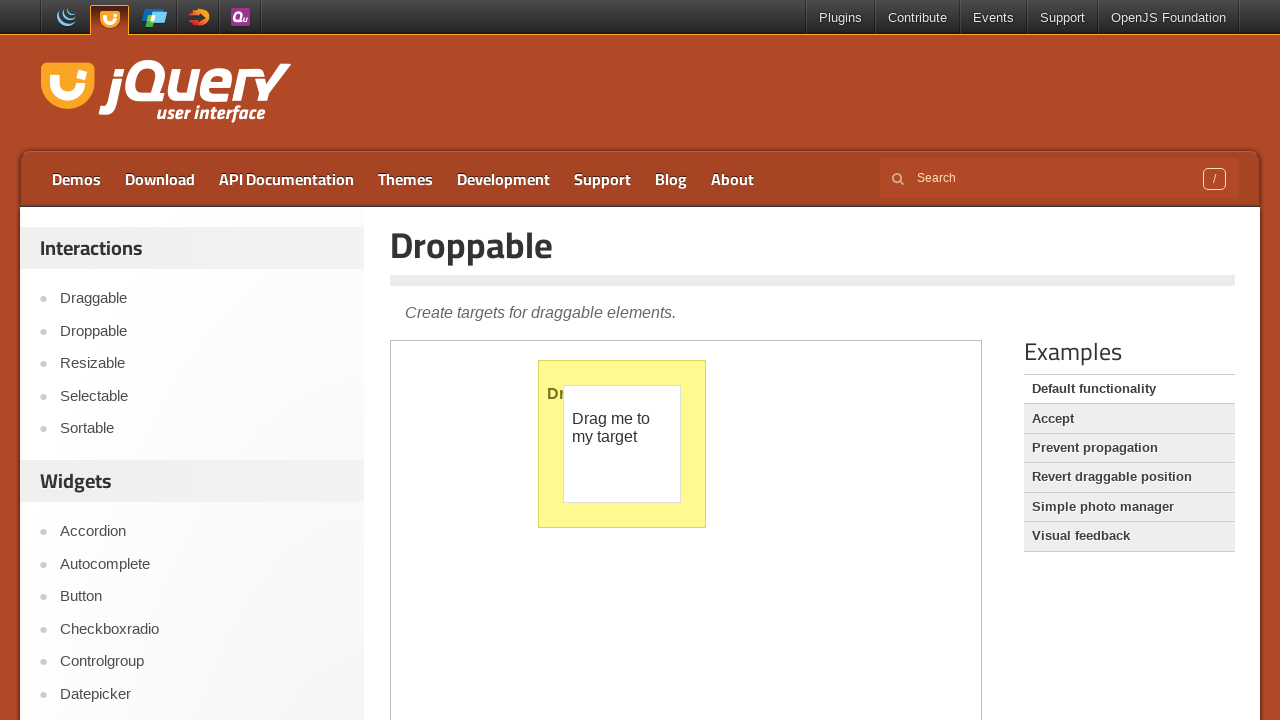

Verified drop was successful - droppable text changed to 'Dropped!'
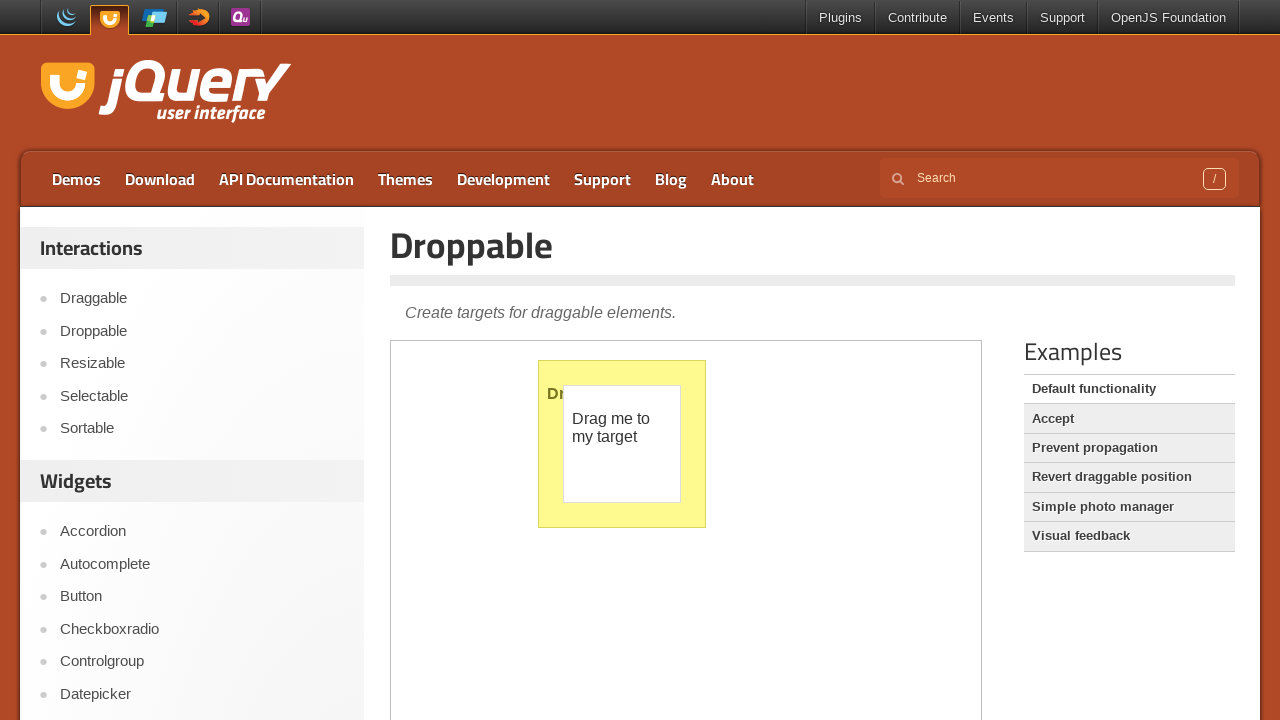

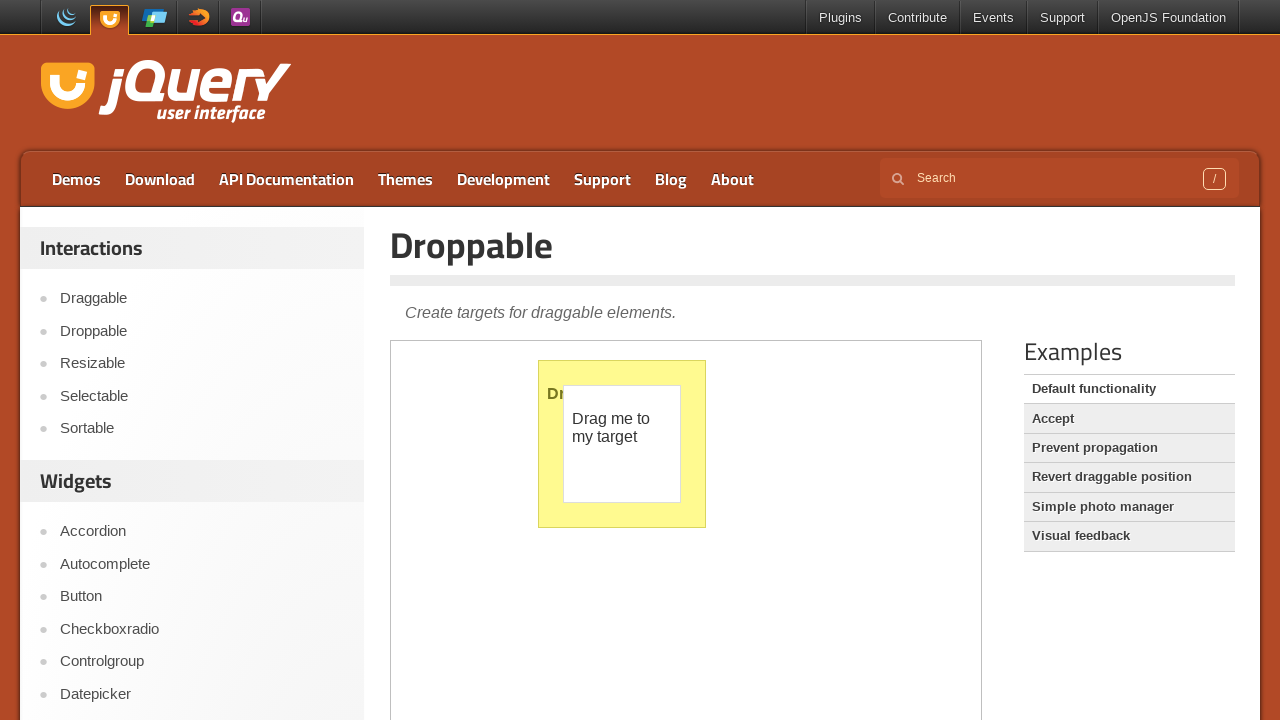